Tests that Clear completed button is hidden when there are no completed items

Starting URL: https://demo.playwright.dev/todomvc

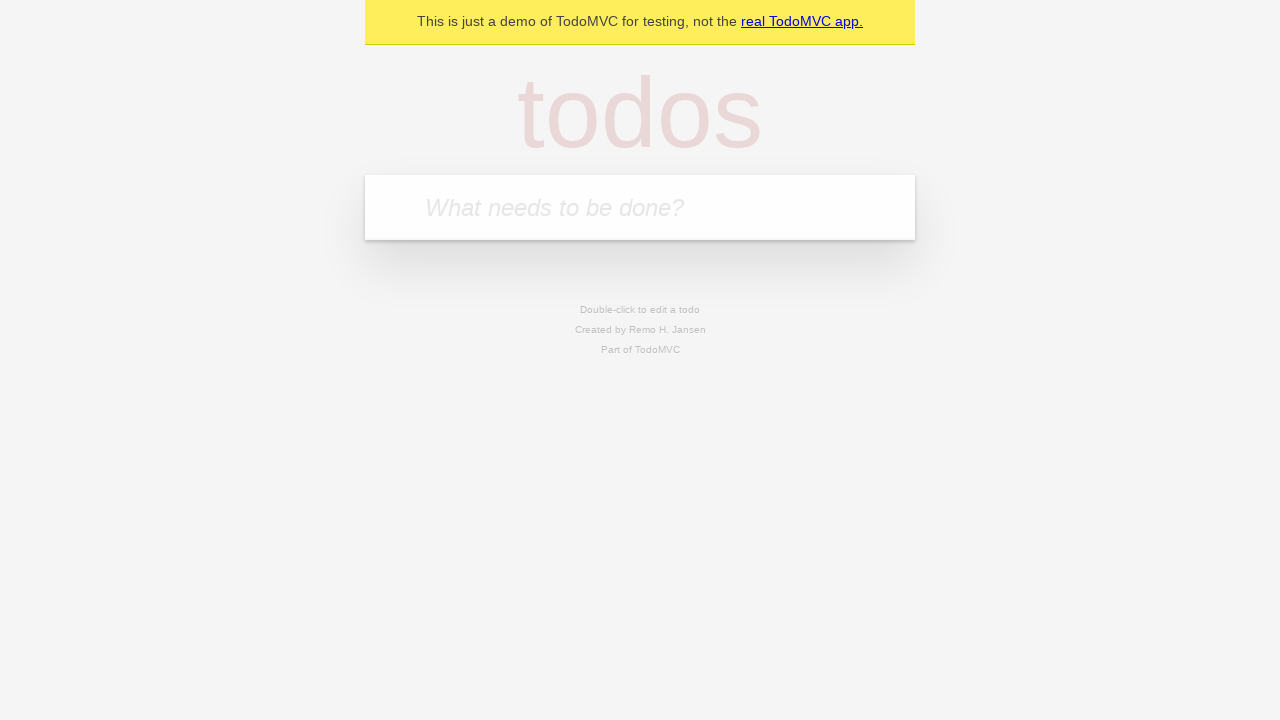

Filled todo input with 'buy some cheese' on internal:attr=[placeholder="What needs to be done?"i]
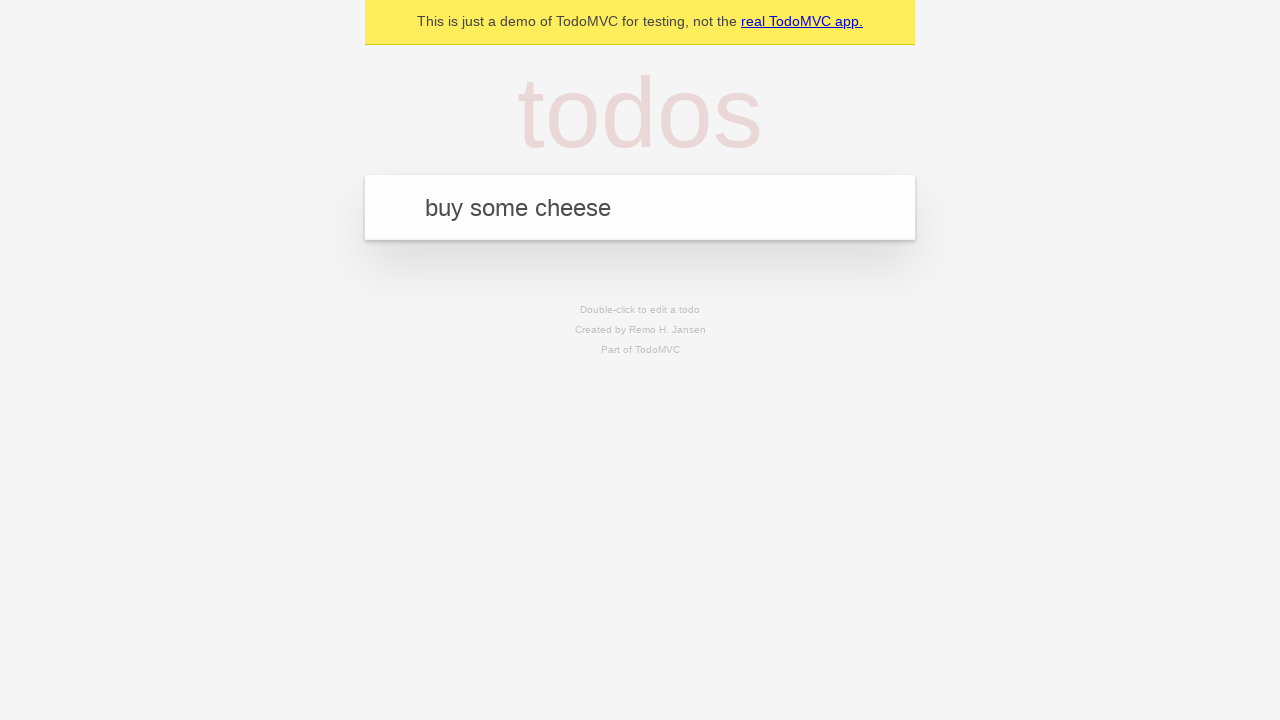

Pressed Enter to add first todo on internal:attr=[placeholder="What needs to be done?"i]
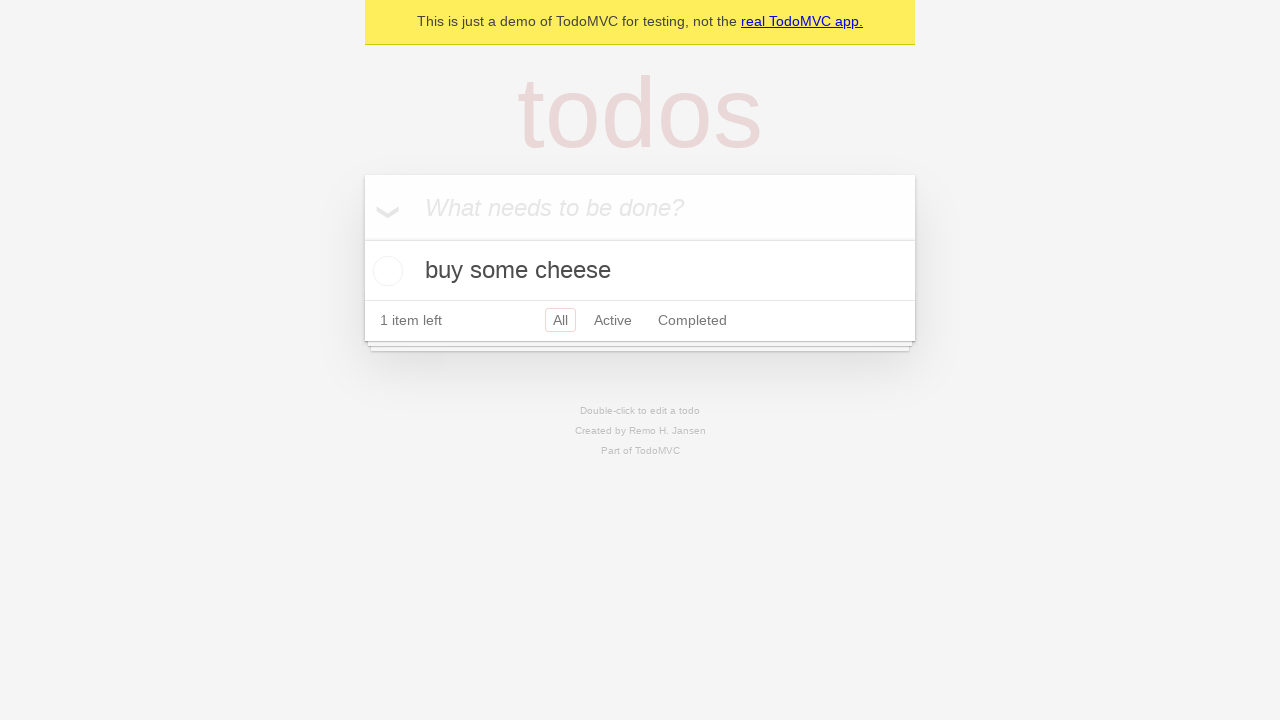

Filled todo input with 'feed the cat' on internal:attr=[placeholder="What needs to be done?"i]
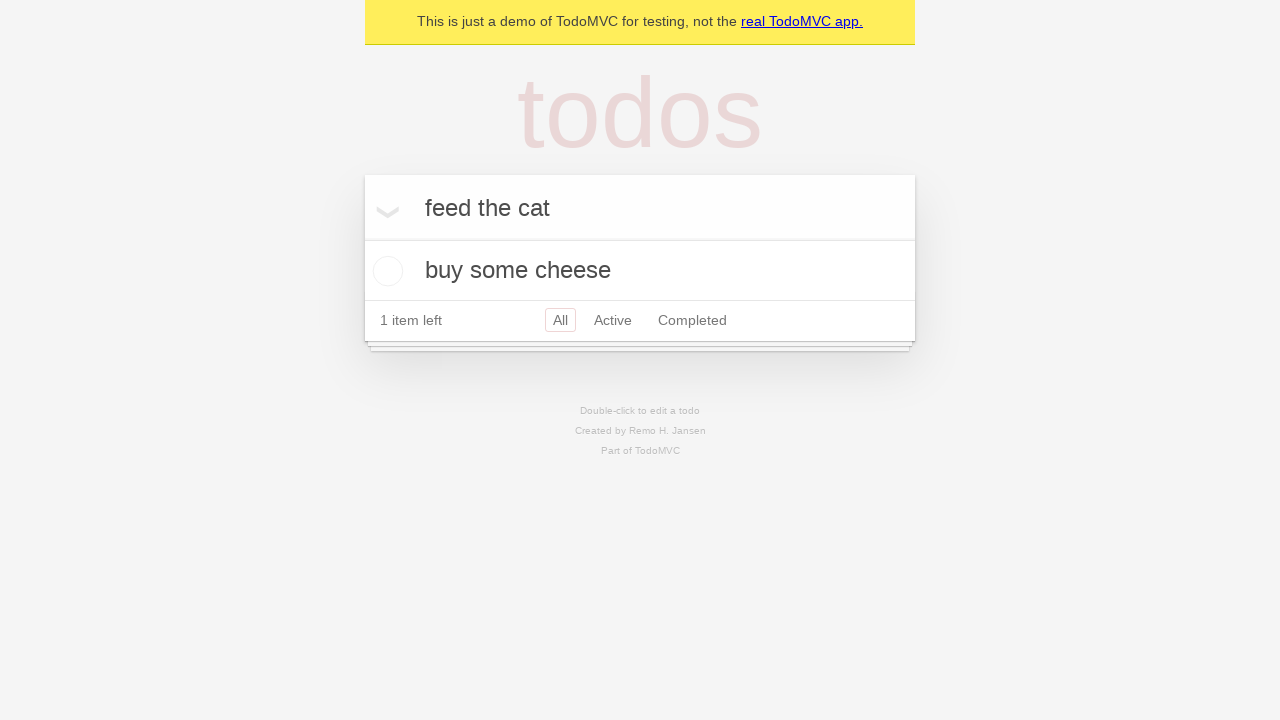

Pressed Enter to add second todo on internal:attr=[placeholder="What needs to be done?"i]
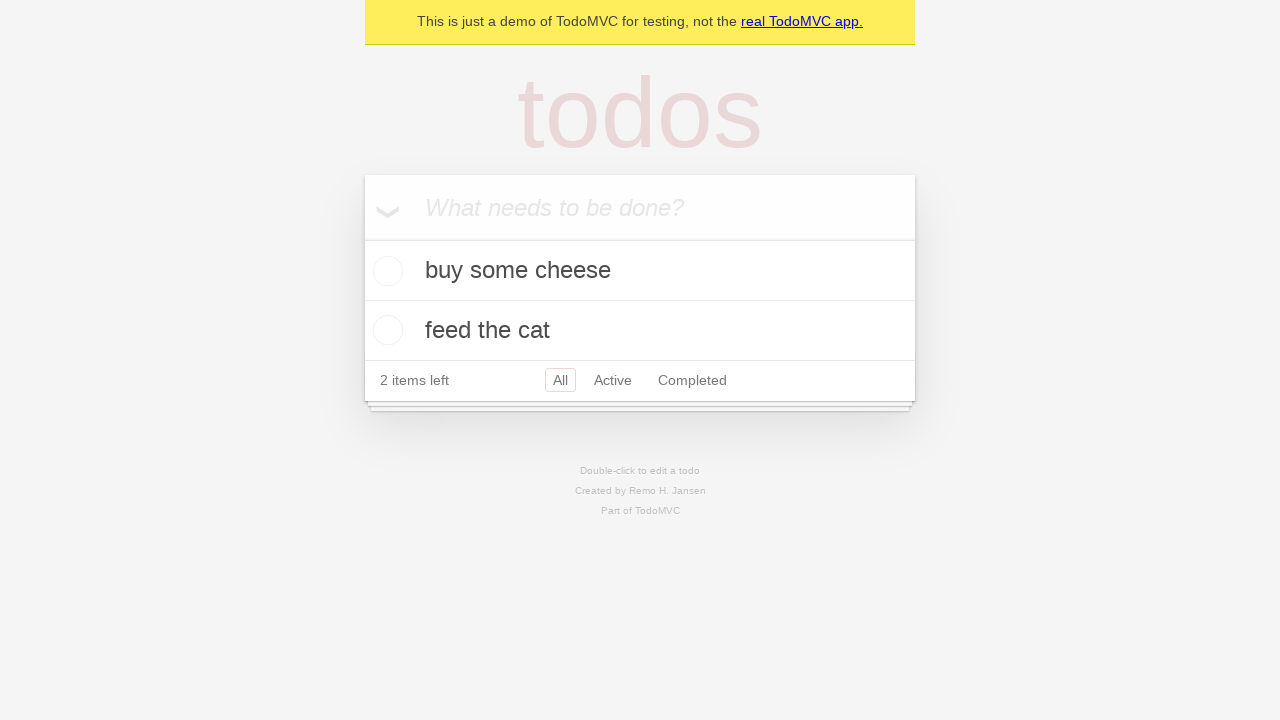

Filled todo input with 'book a doctors appointment' on internal:attr=[placeholder="What needs to be done?"i]
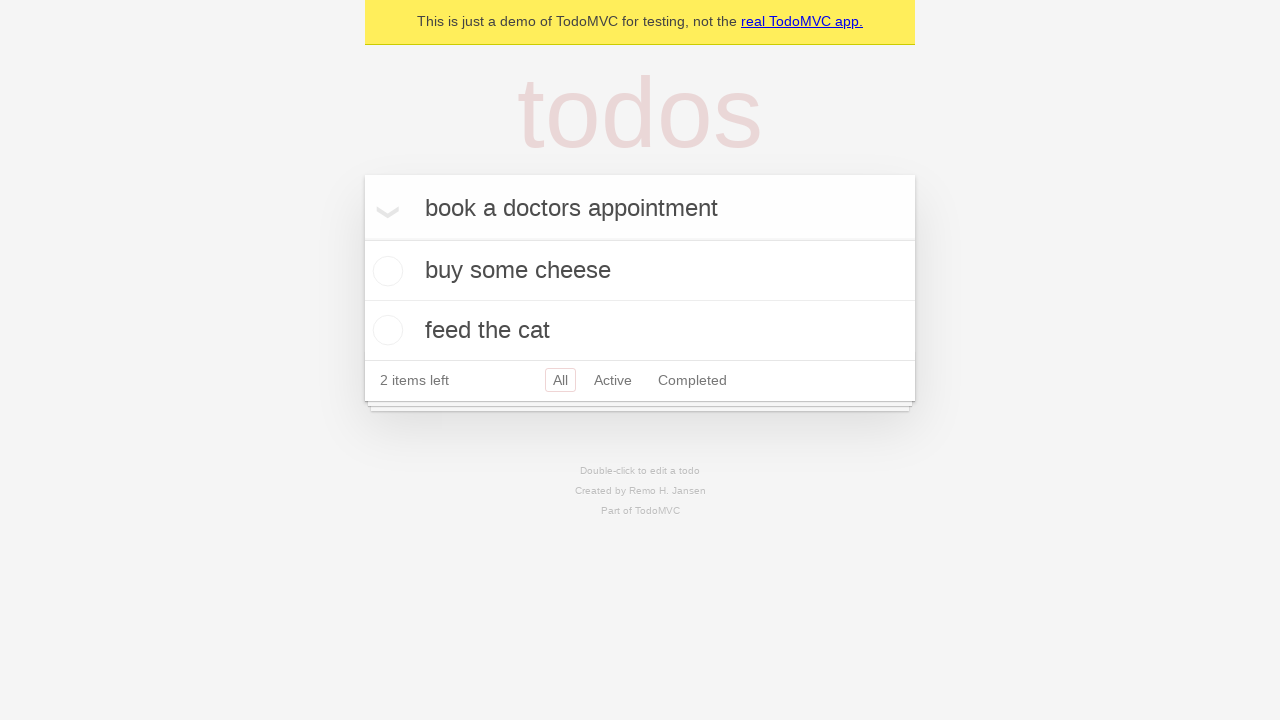

Pressed Enter to add third todo on internal:attr=[placeholder="What needs to be done?"i]
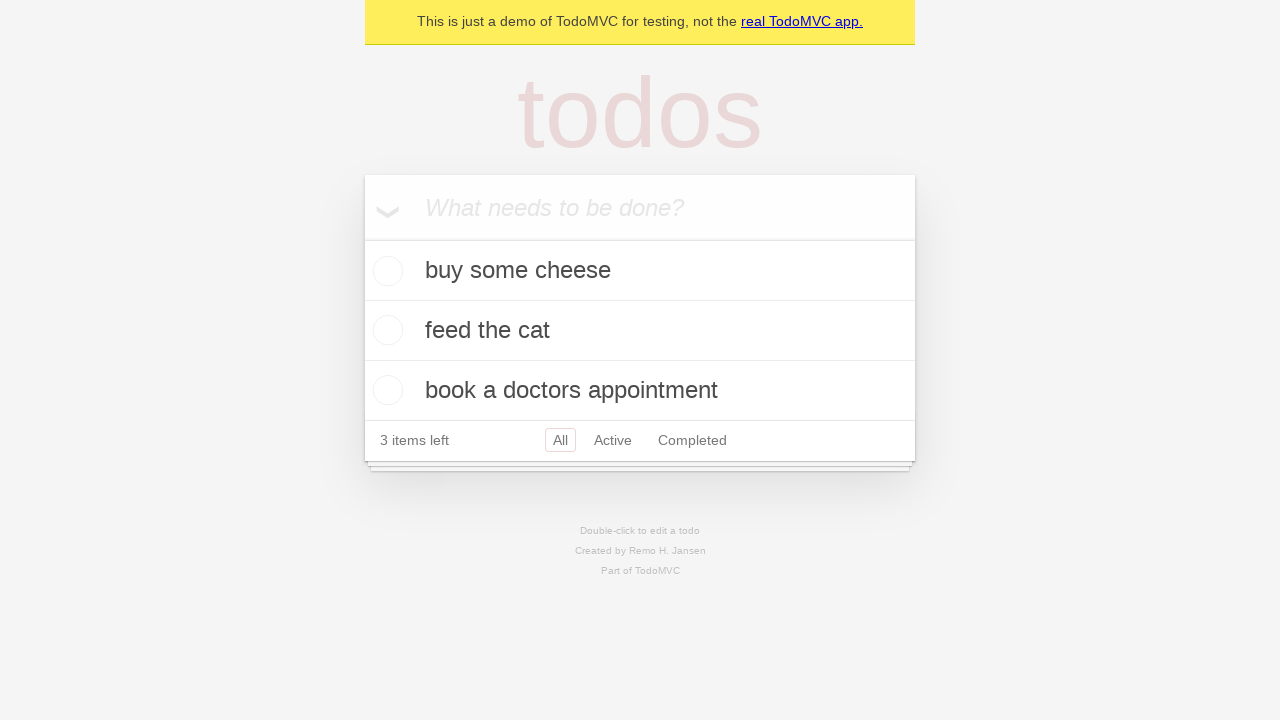

Checked the first todo item as completed at (385, 271) on .todo-list li .toggle >> nth=0
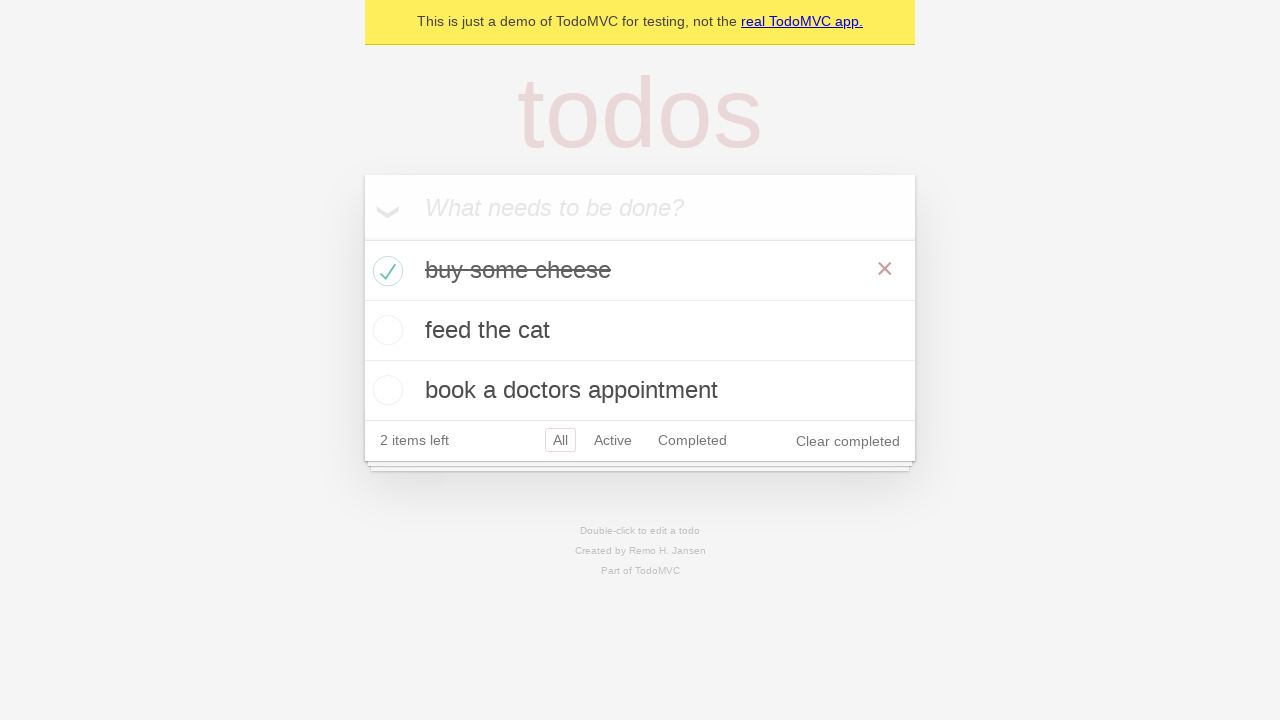

Clicked Clear completed button at (848, 441) on internal:role=button[name="Clear completed"i]
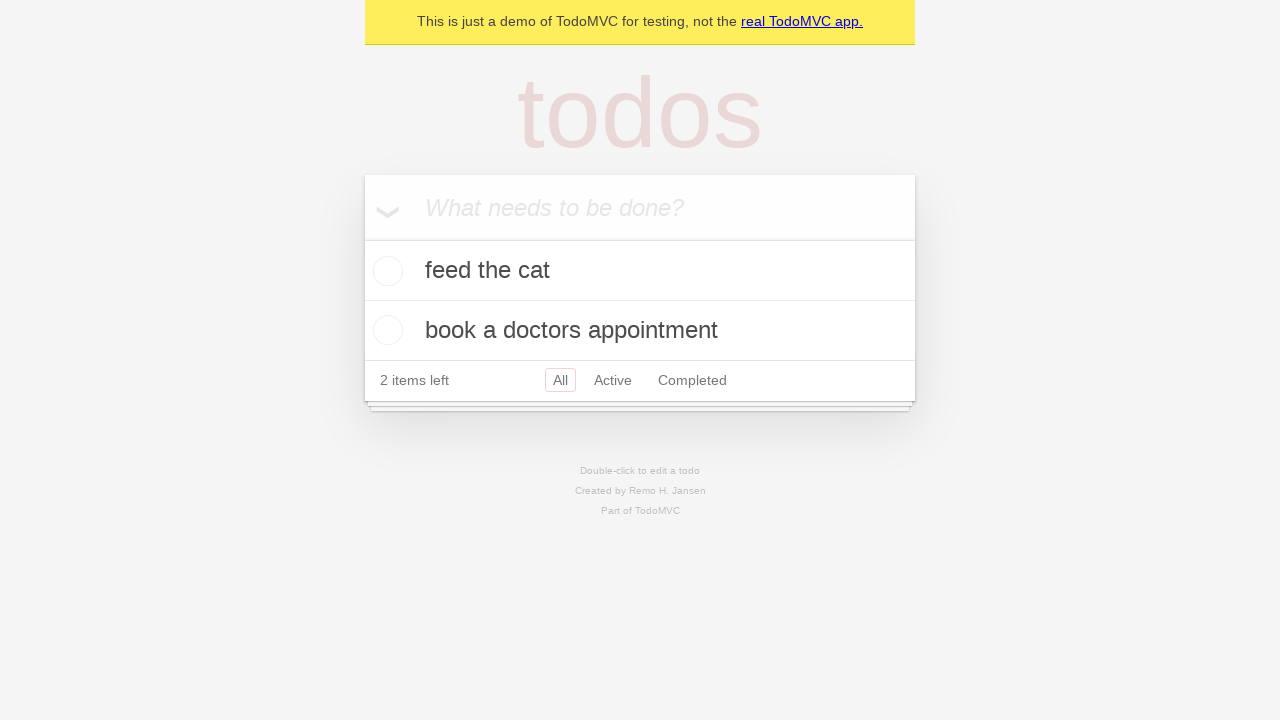

Verified Clear completed button is now hidden when no completed items remain
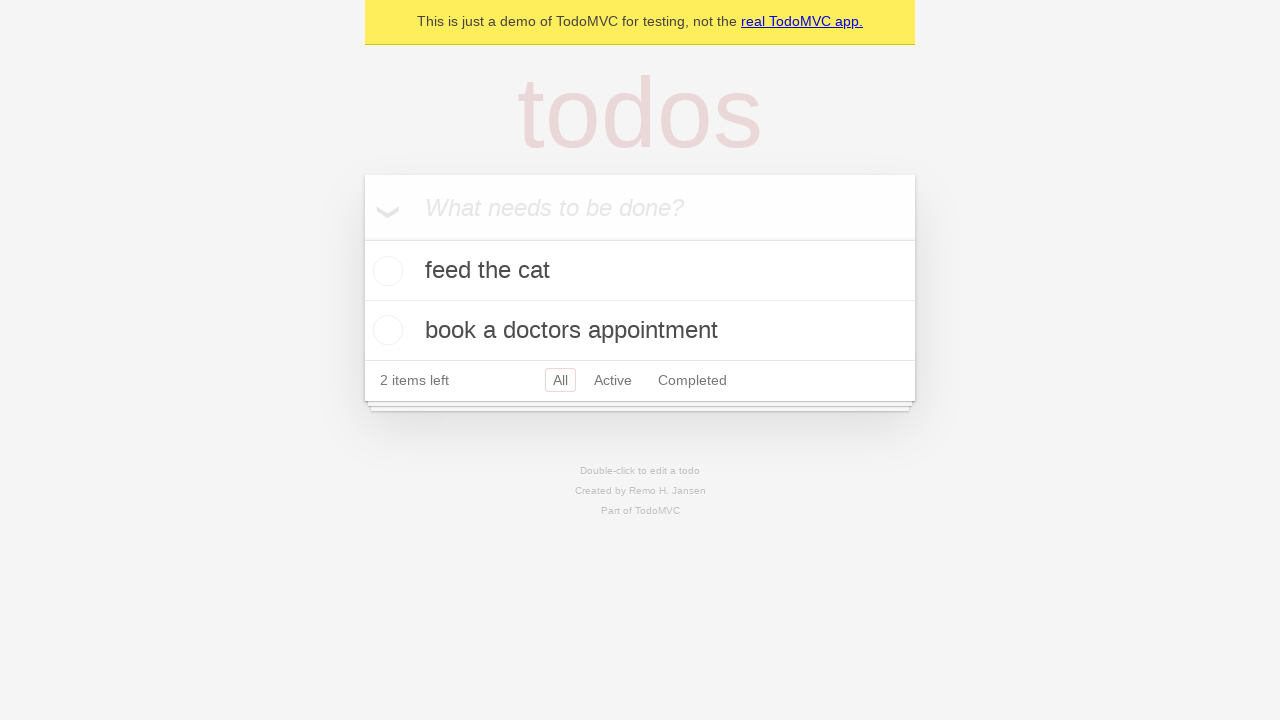

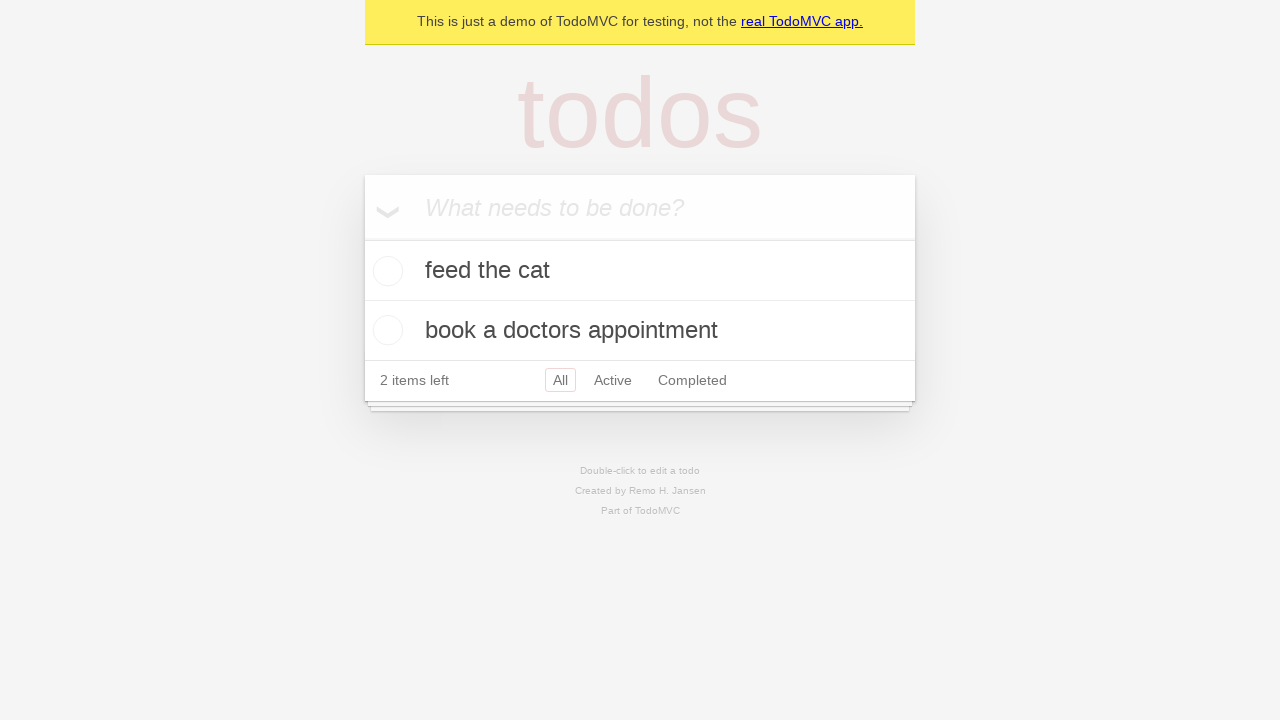